Tests shopping cart dropdown by adding three products to cart and verifying that 3 items appear in the cart preview dropdown

Starting URL: https://rahulshettyacademy.com/seleniumPractise/#/

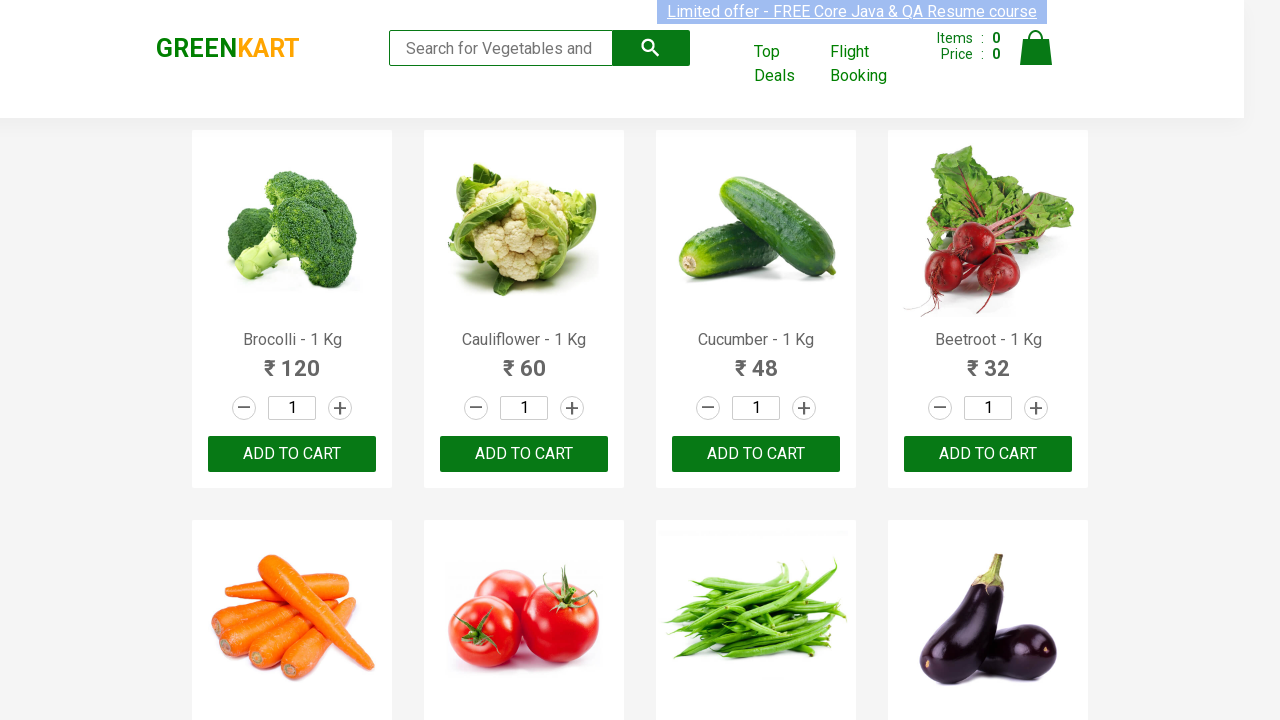

Located all products on the page
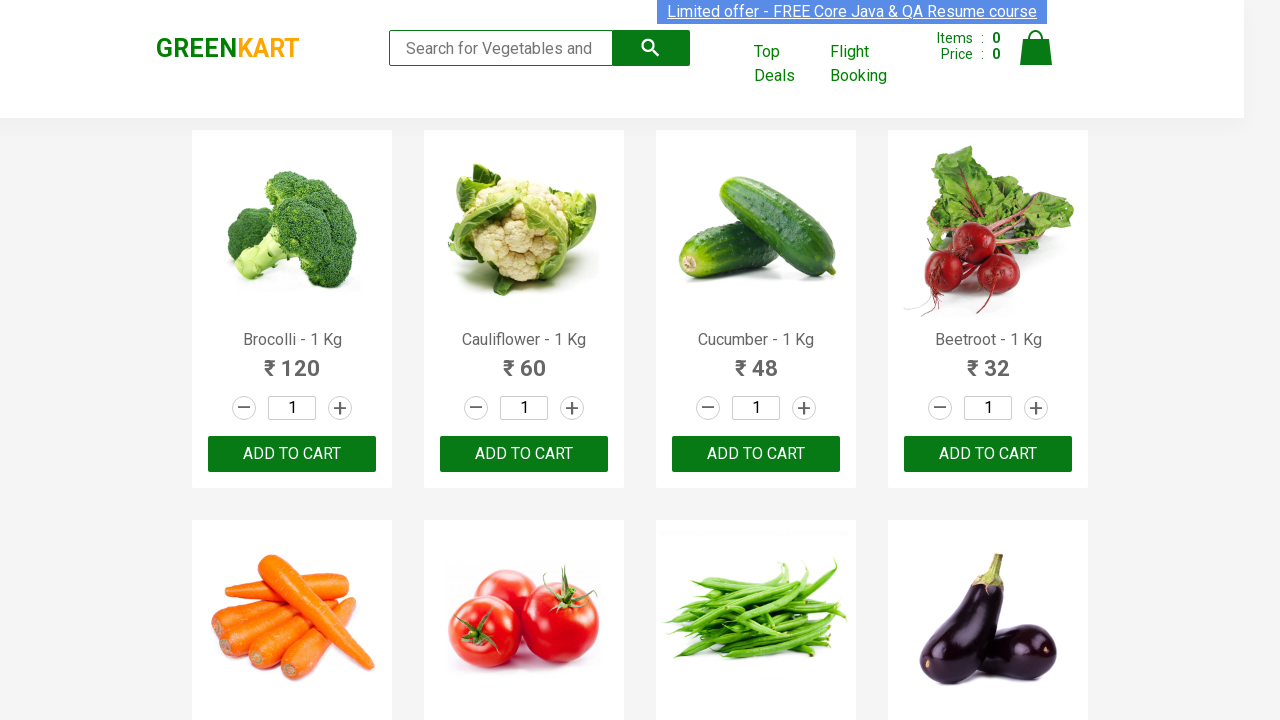

Added third product to cart at (756, 454) on .products .product >> nth=2 >> internal:text="ADD TO CART"i
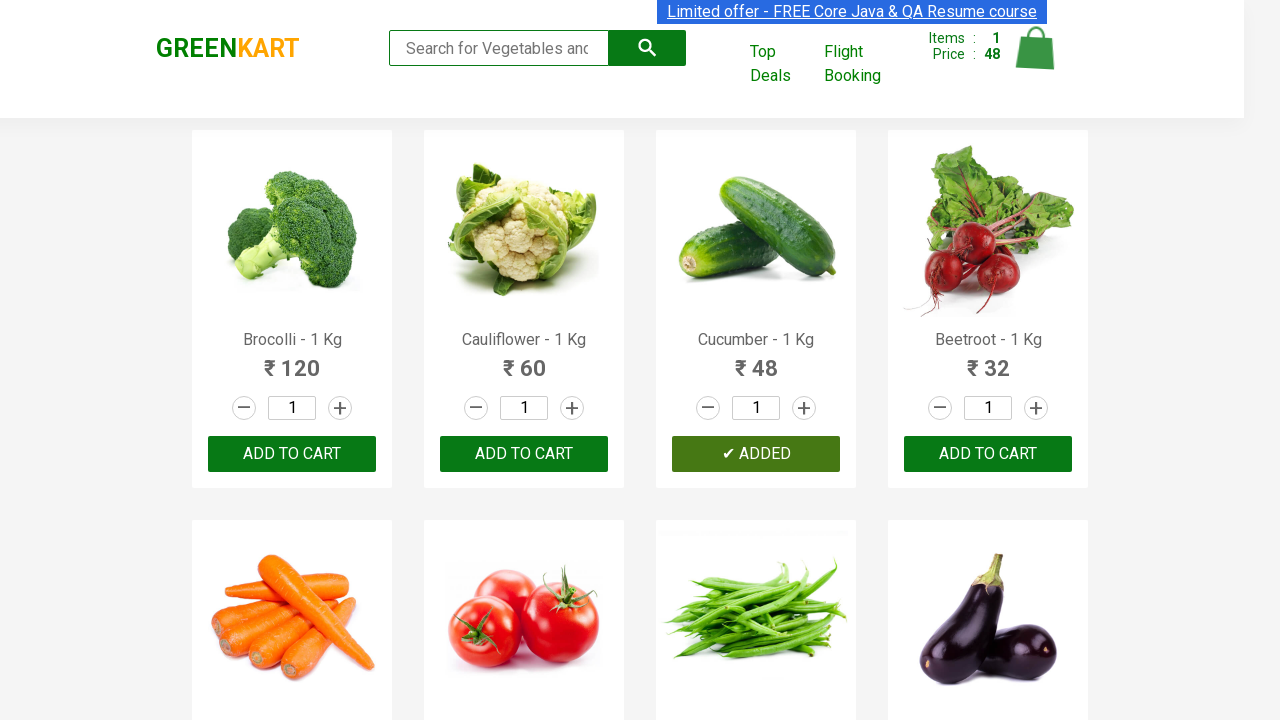

Added fourth product to cart at (988, 454) on .products .product >> nth=3 >> internal:text="ADD TO CART"i
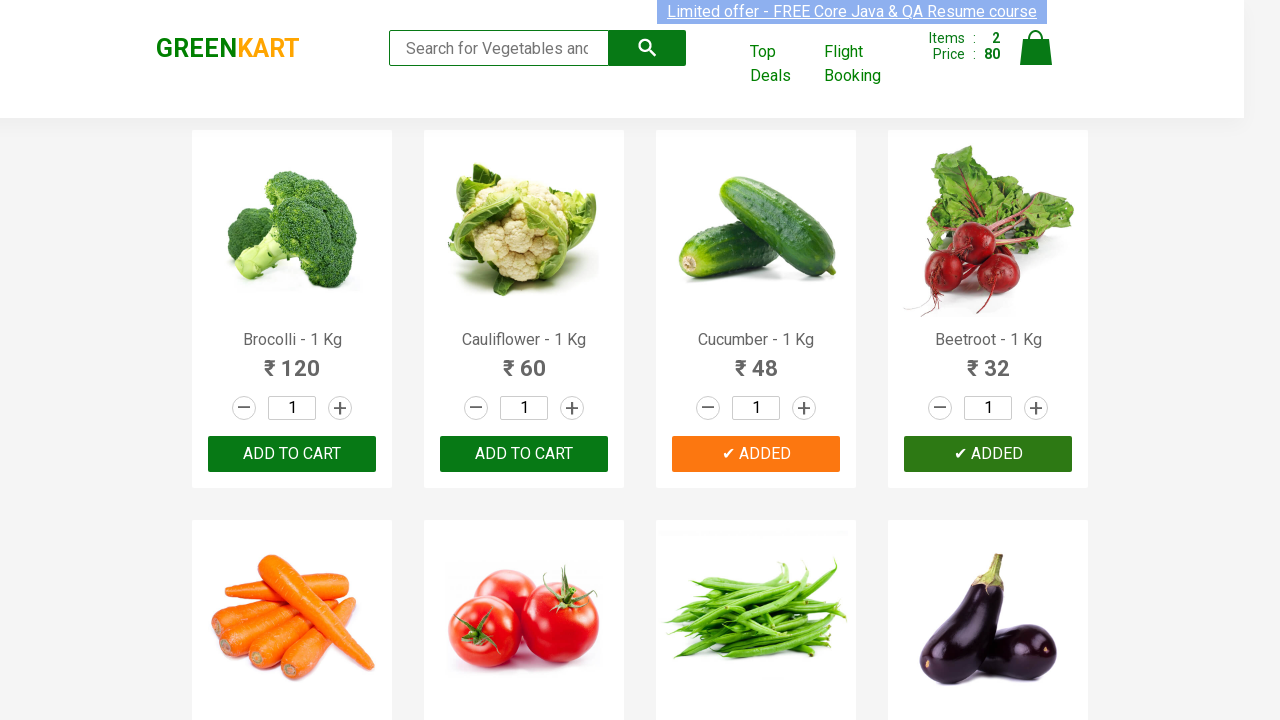

Added fifth product to cart at (292, 360) on .products .product >> nth=4 >> internal:text="ADD TO CART"i
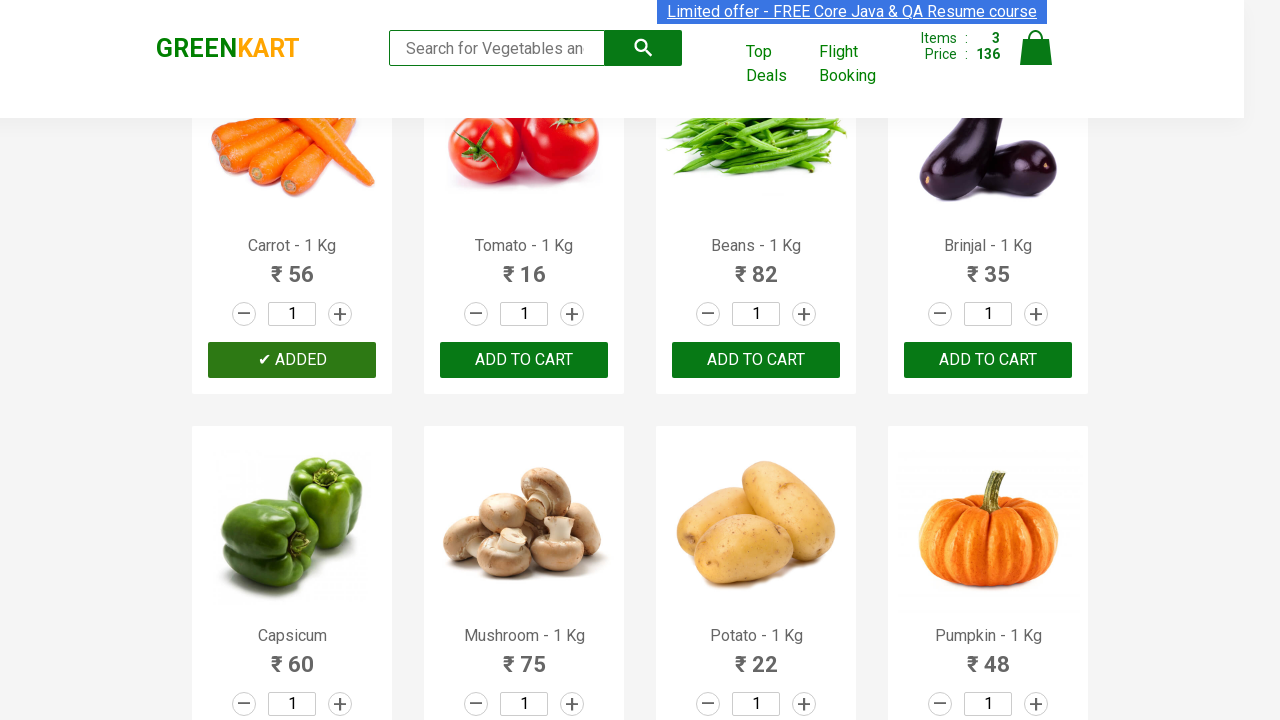

Opened shopping cart dropdown at (1036, 59) on .cart-icon
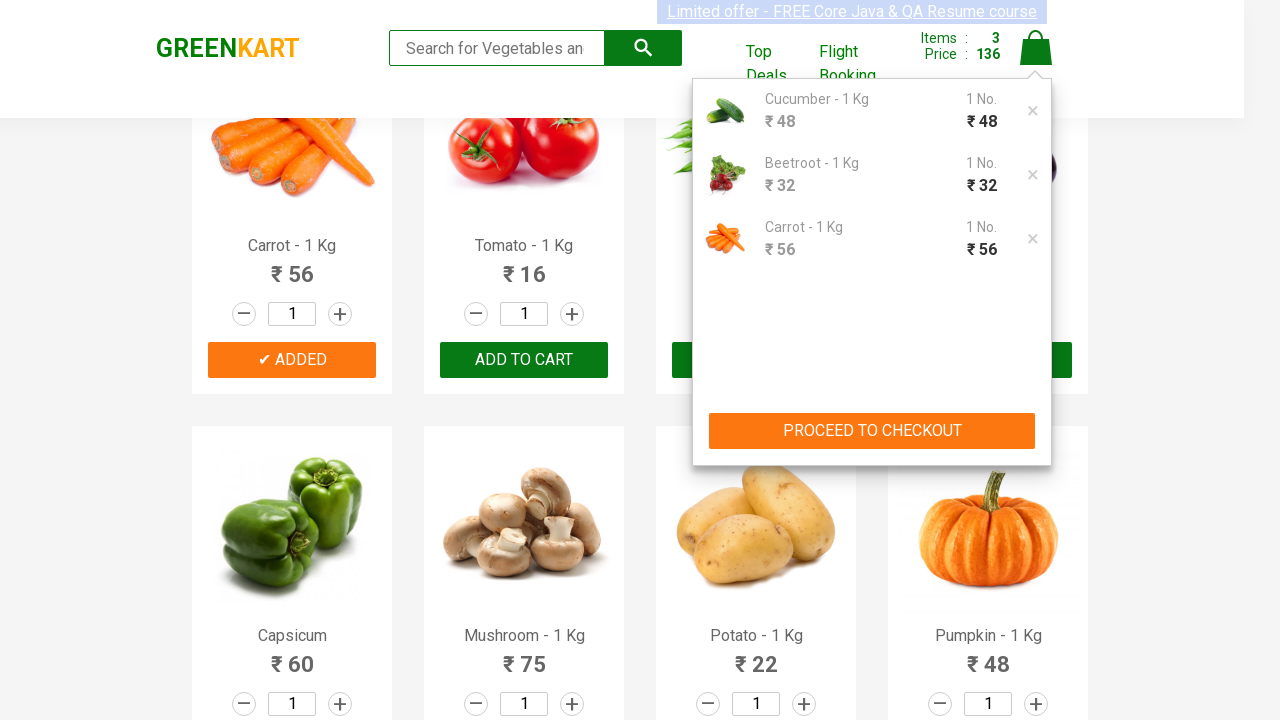

Cart preview items loaded
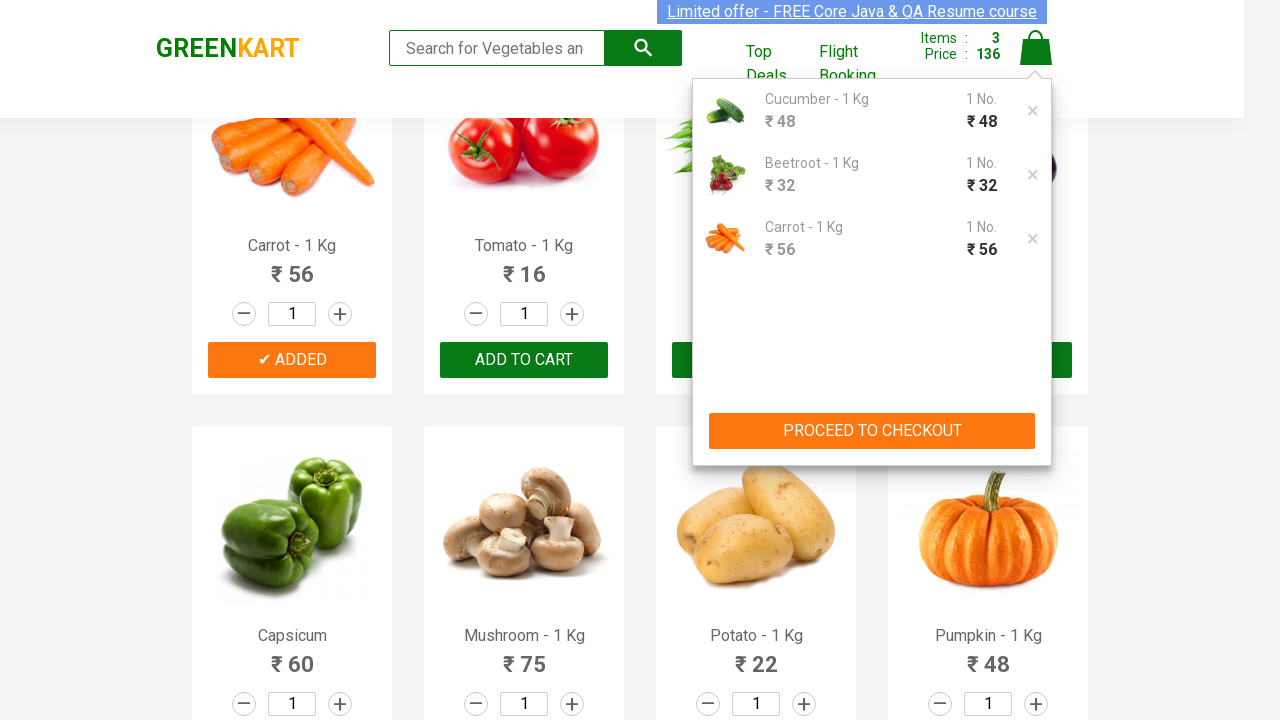

Verified that exactly 3 items appear in the shopping cart dropdown
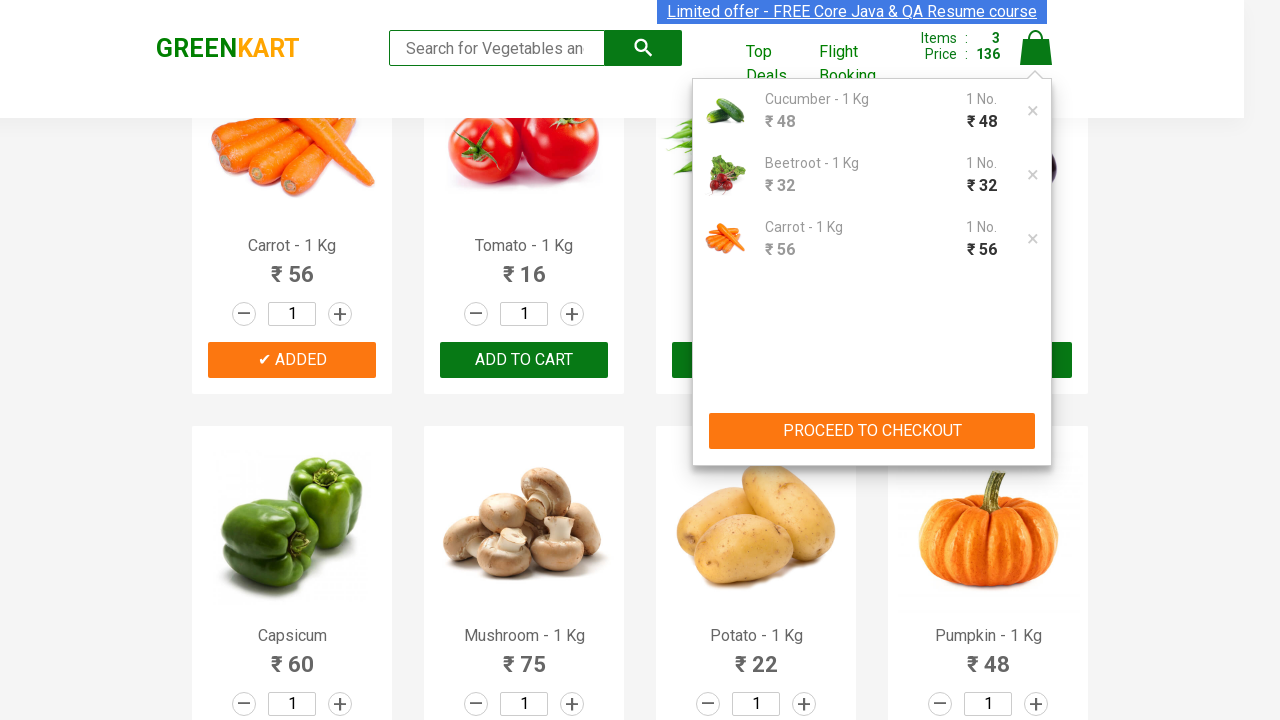

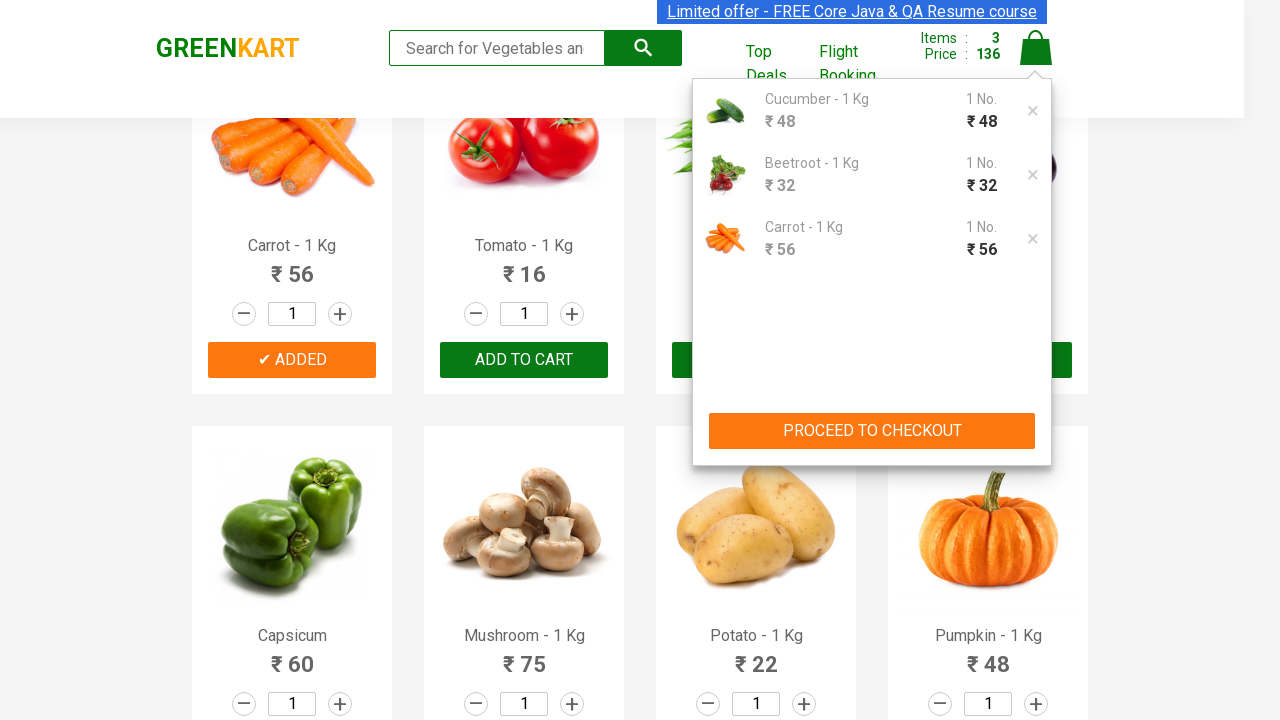